Tests context menu functionality by right-clicking on an image, hovering over menu items (Product Info, Installation), and clicking on Description files option.

Starting URL: http://deluxe-menu.com/popup-mode-sample.html

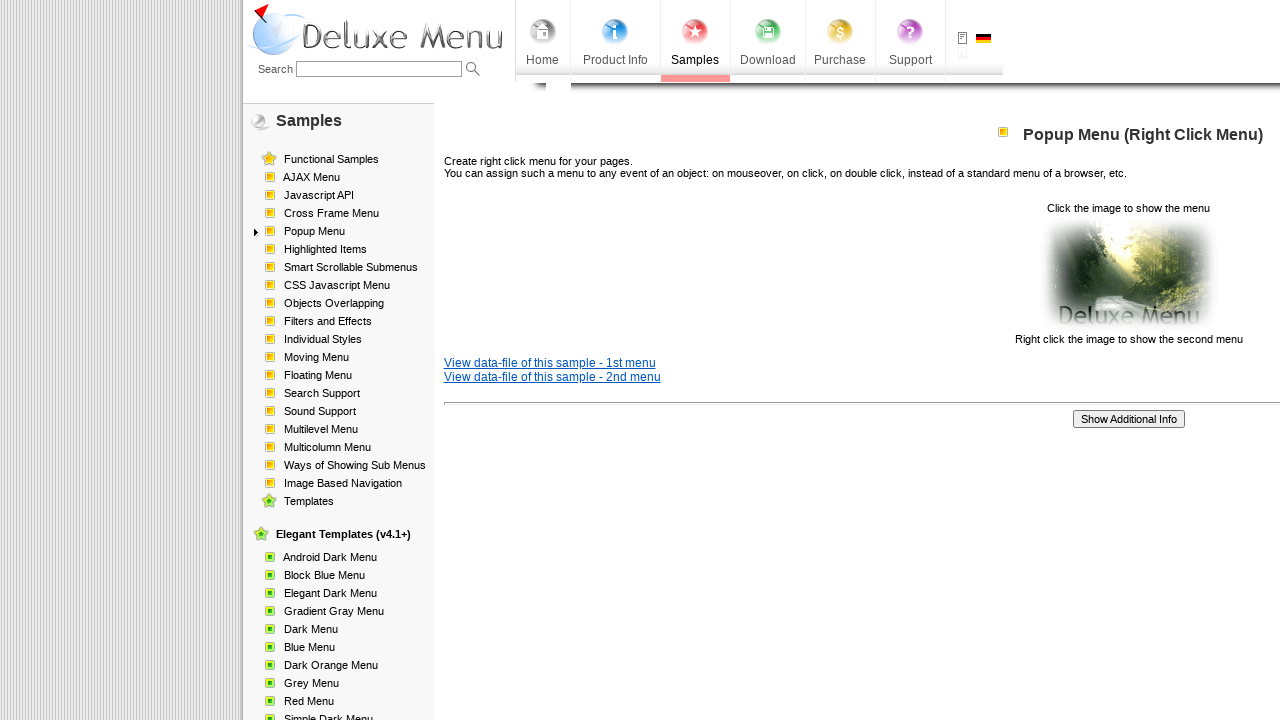

Right-clicked on image to open context menu at (1128, 274) on //html/body/div[1]/table/tbody/tr/td[2]/div[2]/table[1]/tbody/tr/td[3]/p[2]/img
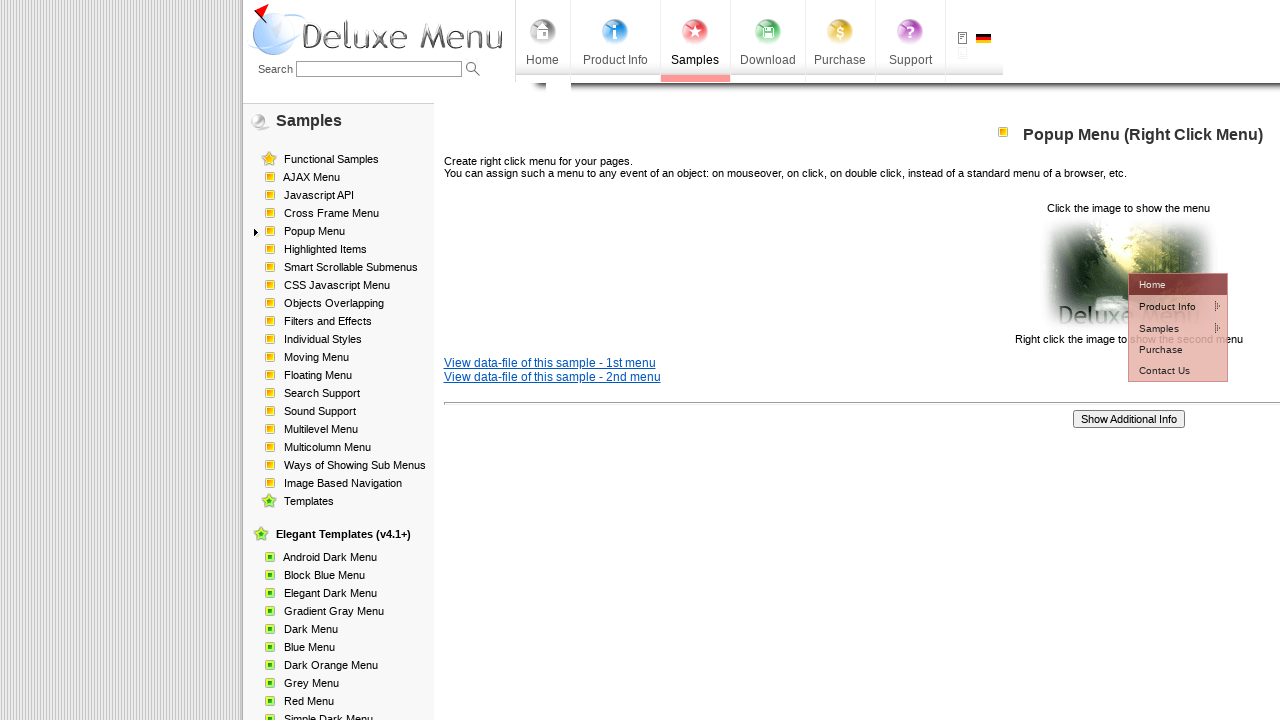

Hovered over Product Info menu item at (1165, 306) on #dm2m1i1tdT
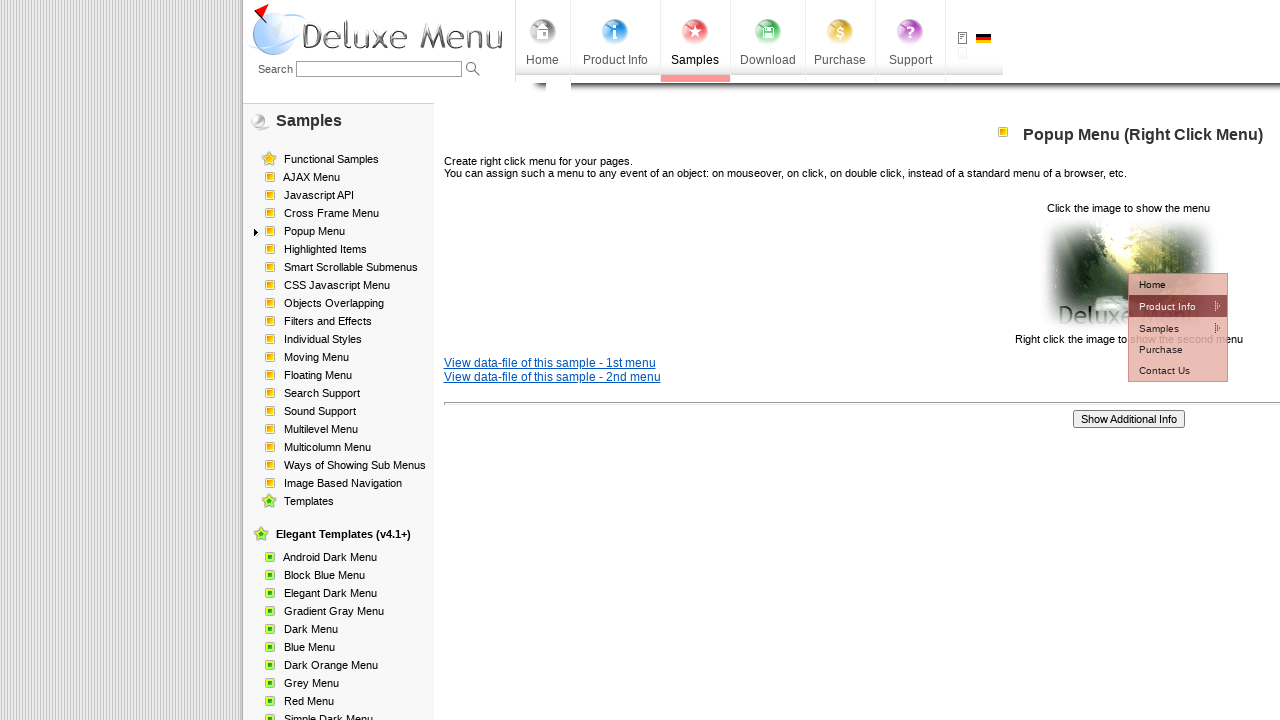

Hovered over Installation menu item at (1052, 327) on #dm2m2i1tdT
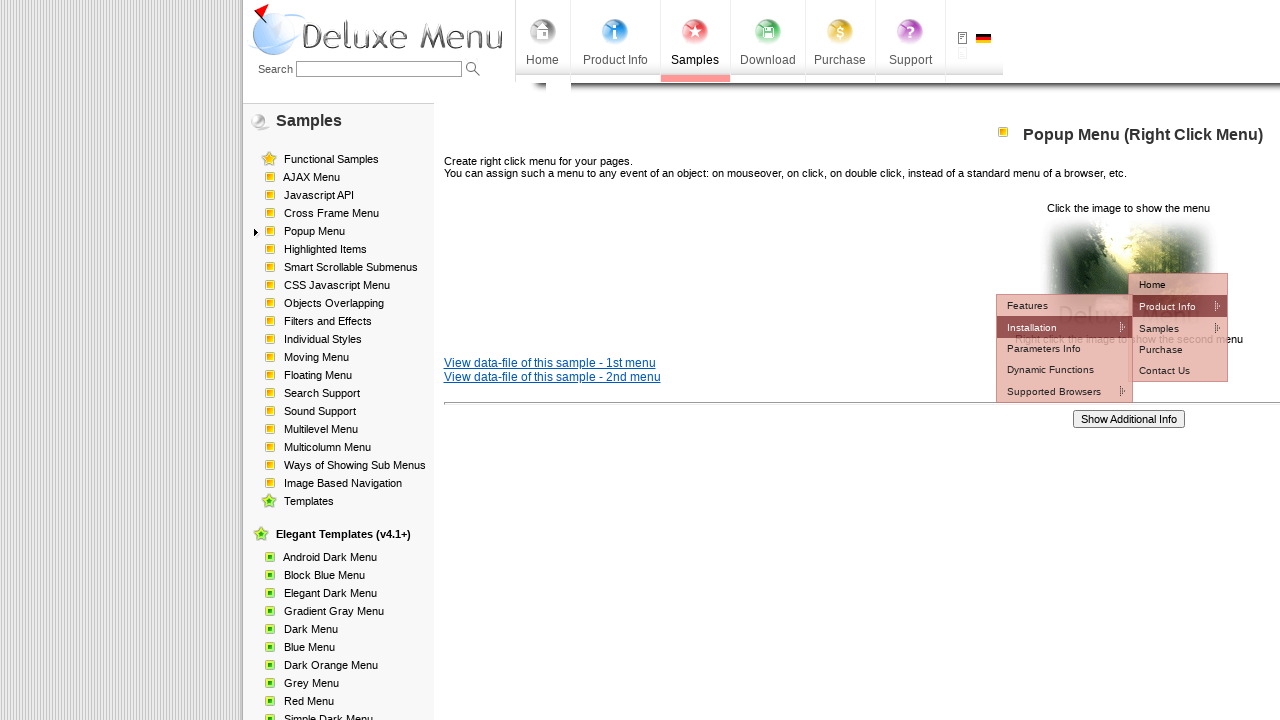

Clicked on Description files menu item at (1178, 326) on #dm2m3i0tdT
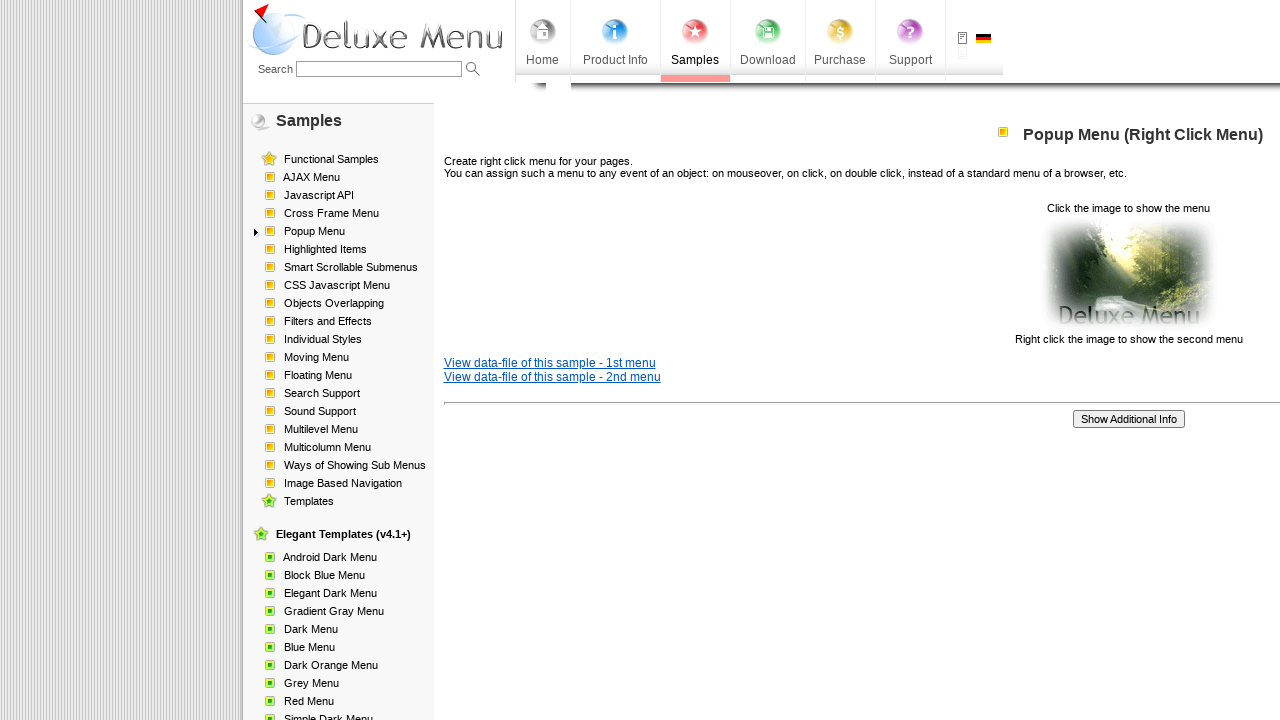

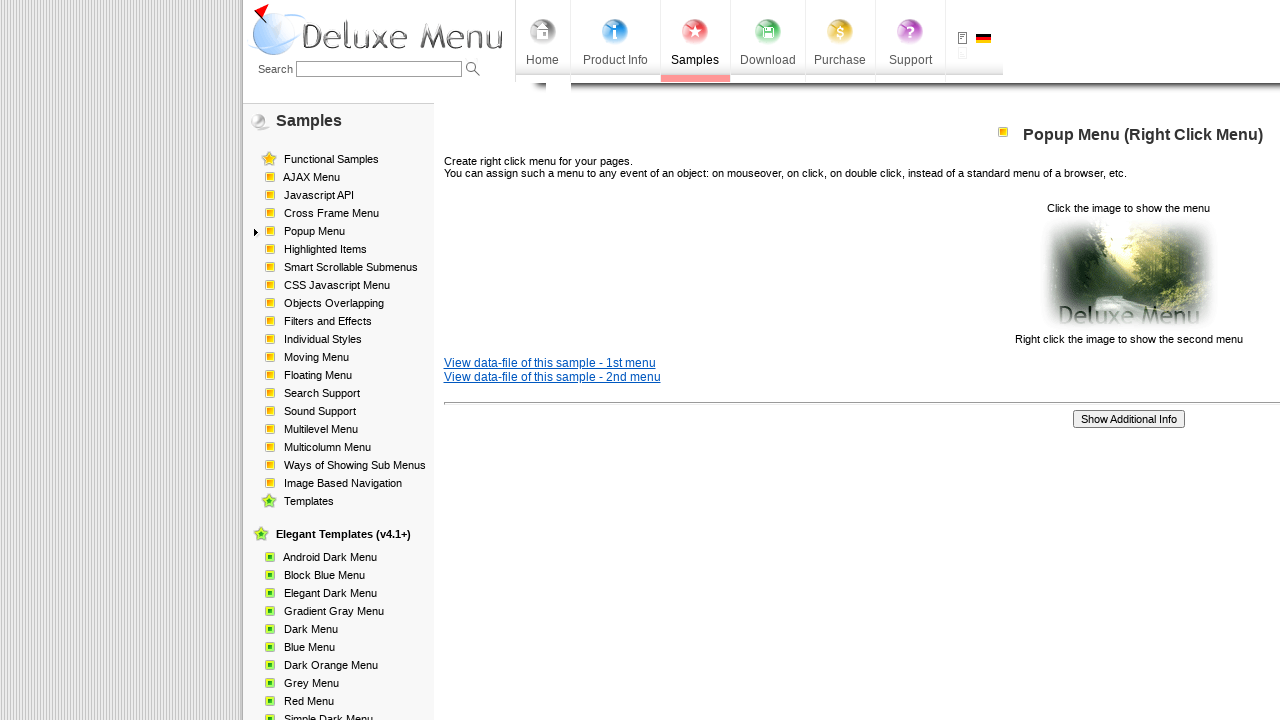